Navigates to a practice page with a table, finds a row containing "Amazon", checks its checkbox and clicks its associated link

Starting URL: http://seleniumpractise.blogspot.com/2021/

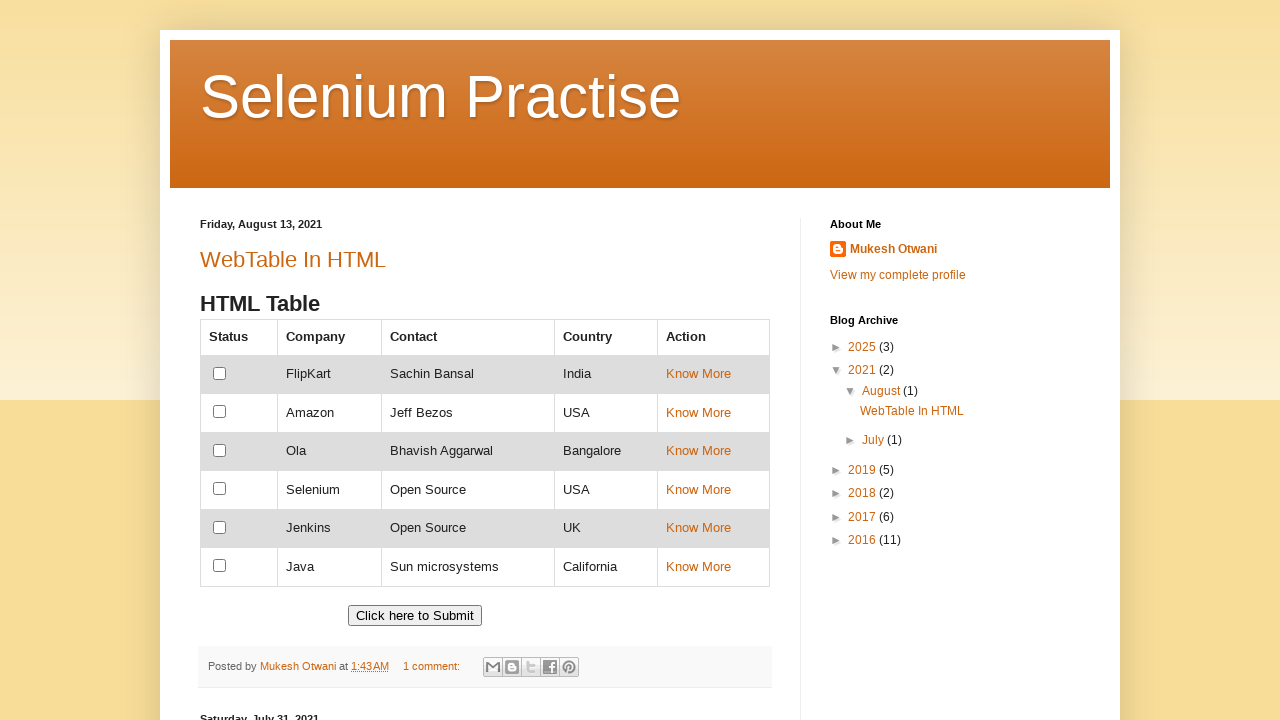

Located all table cells in customers table
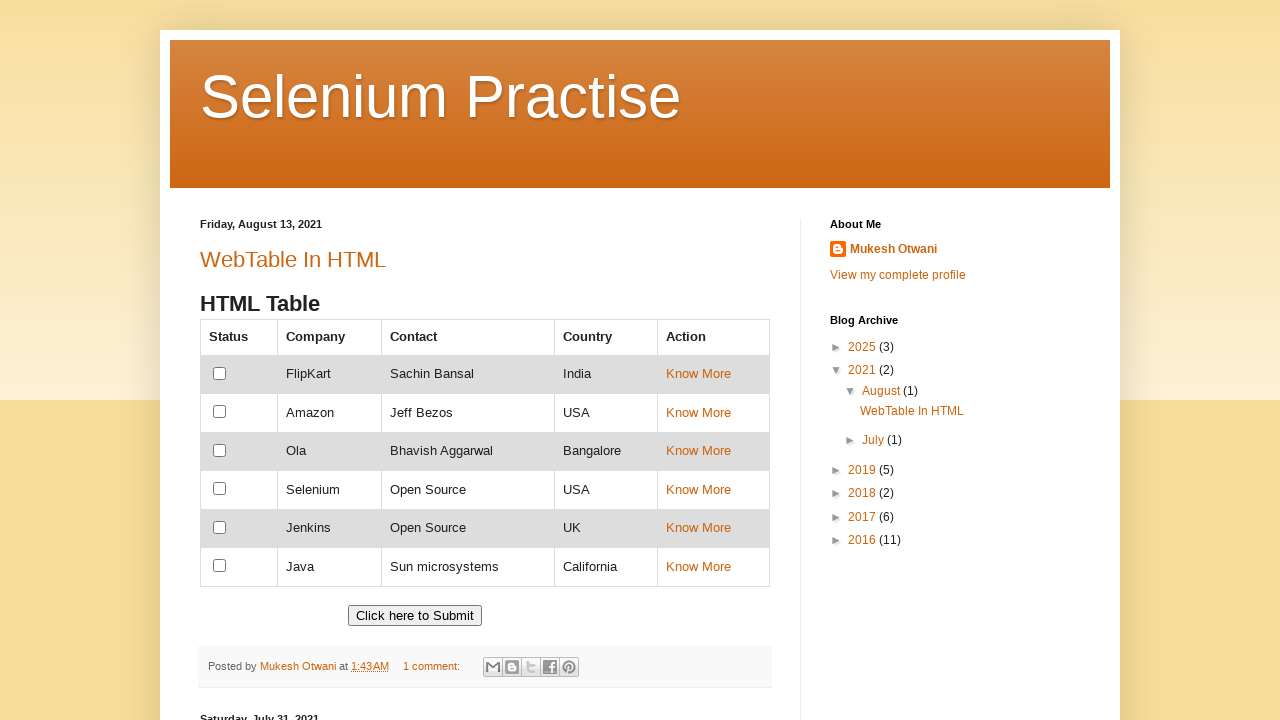

Retrieved text content from table cell: ''
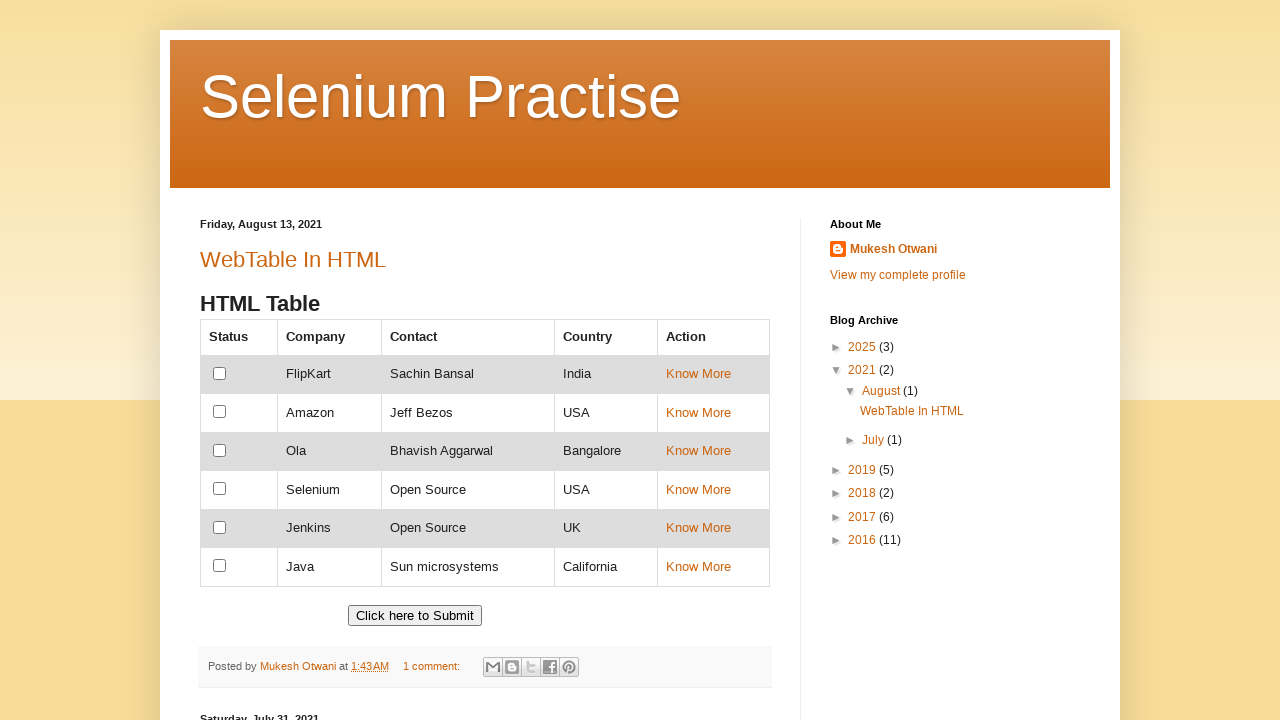

Retrieved text content from table cell: 'FlipKart'
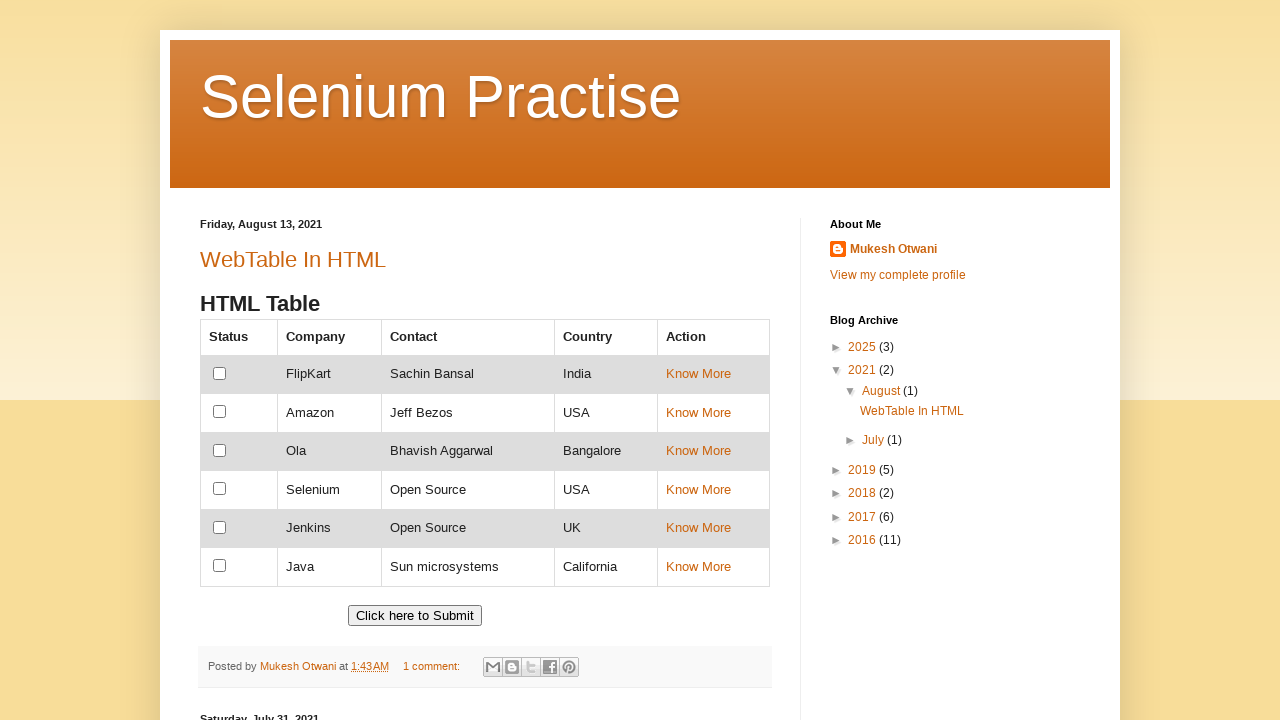

Retrieved text content from table cell: 'Sachin Bansal'
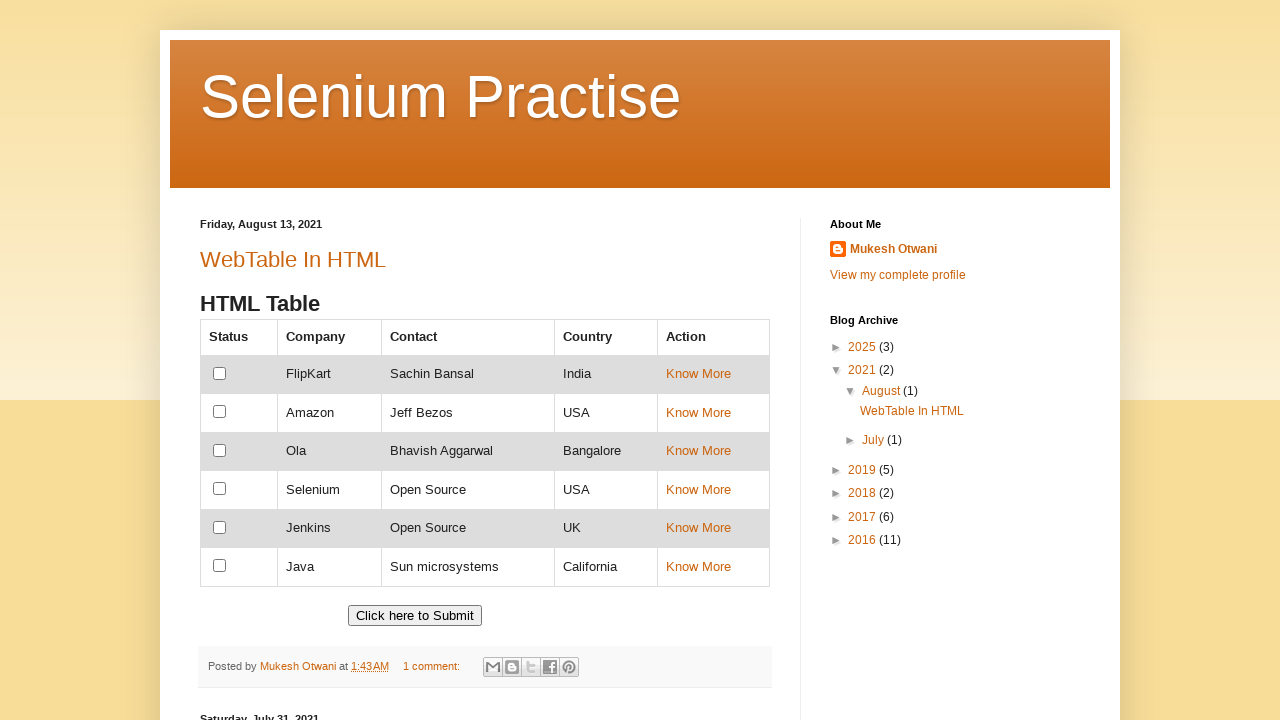

Retrieved text content from table cell: 'India'
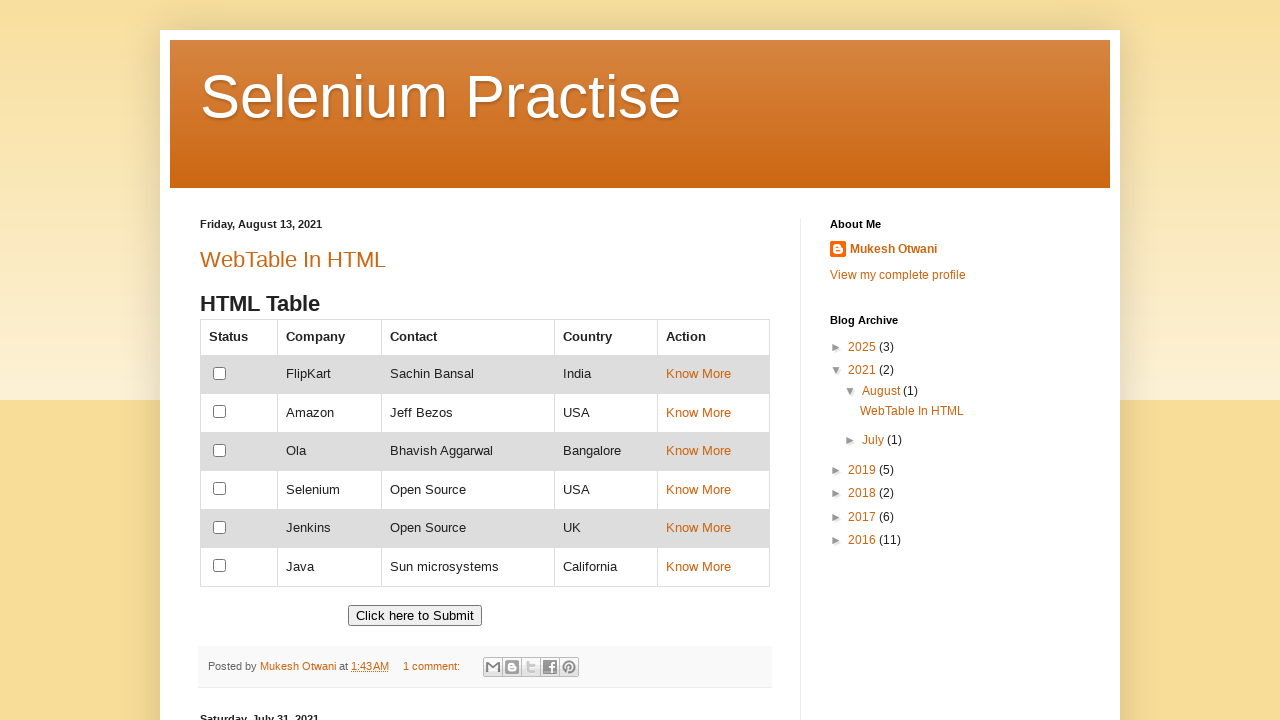

Retrieved text content from table cell: 'Know More
  '
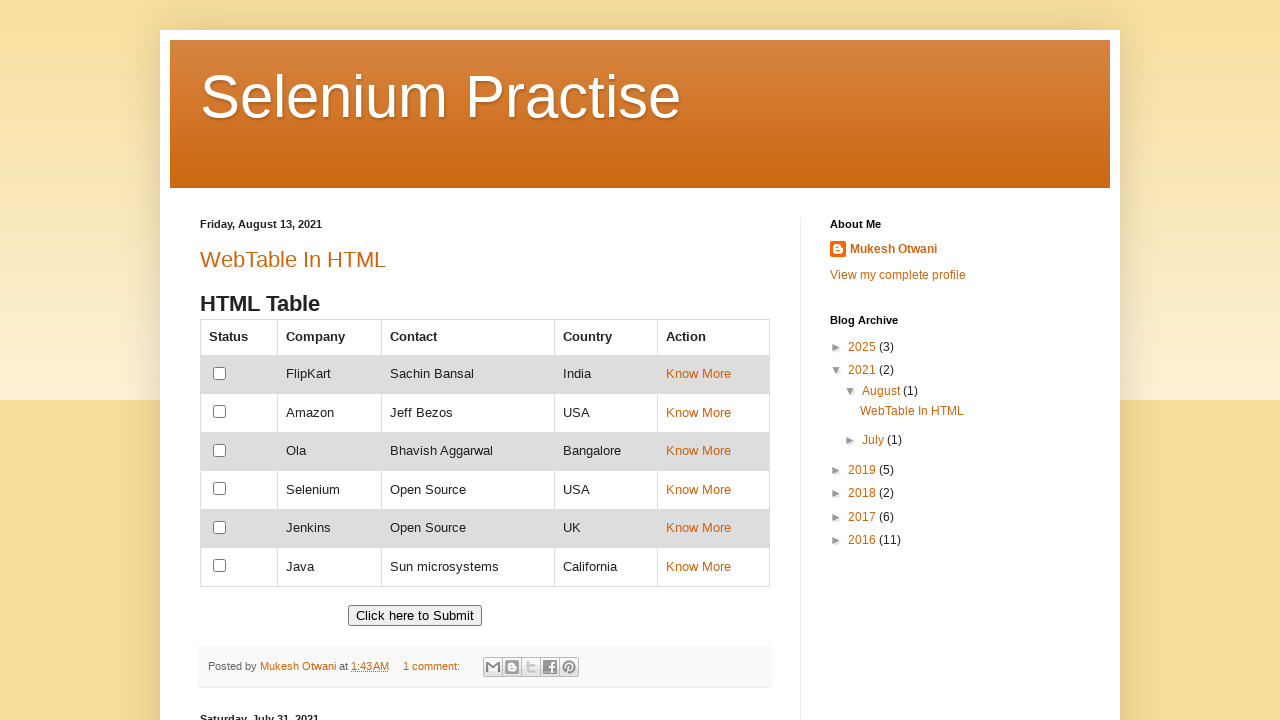

Retrieved text content from table cell: ''
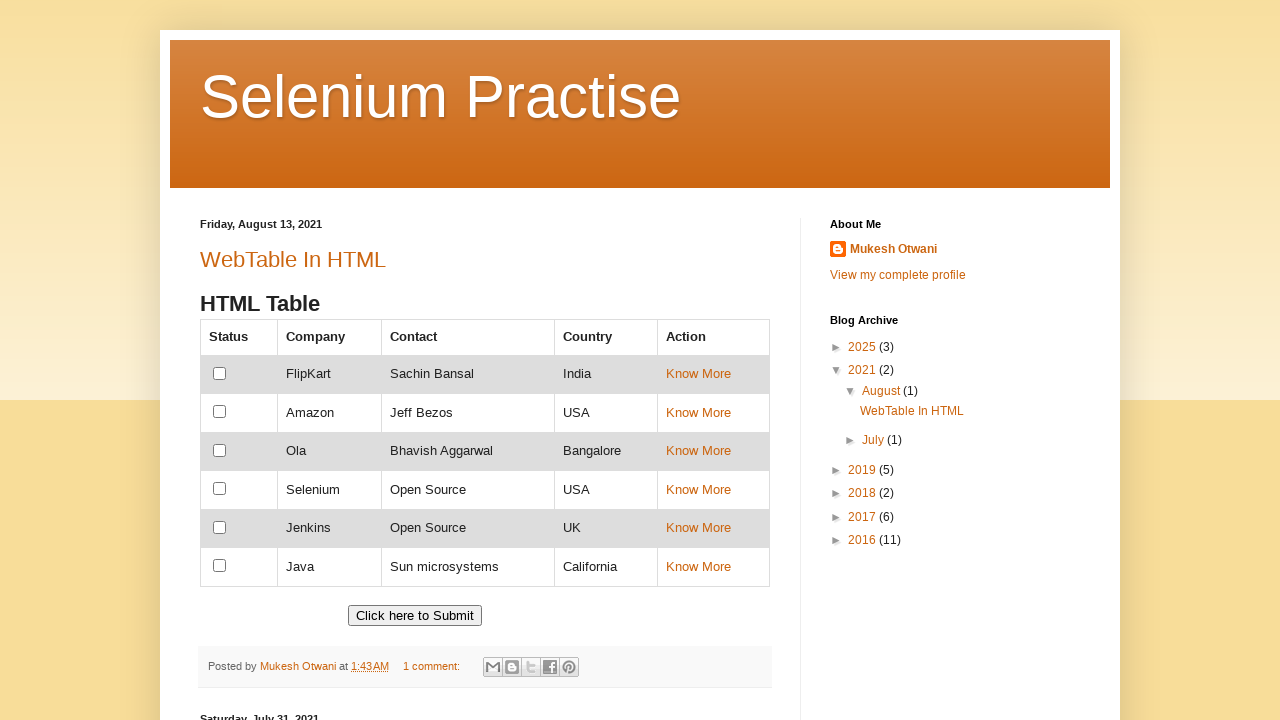

Retrieved text content from table cell: 'Amazon'
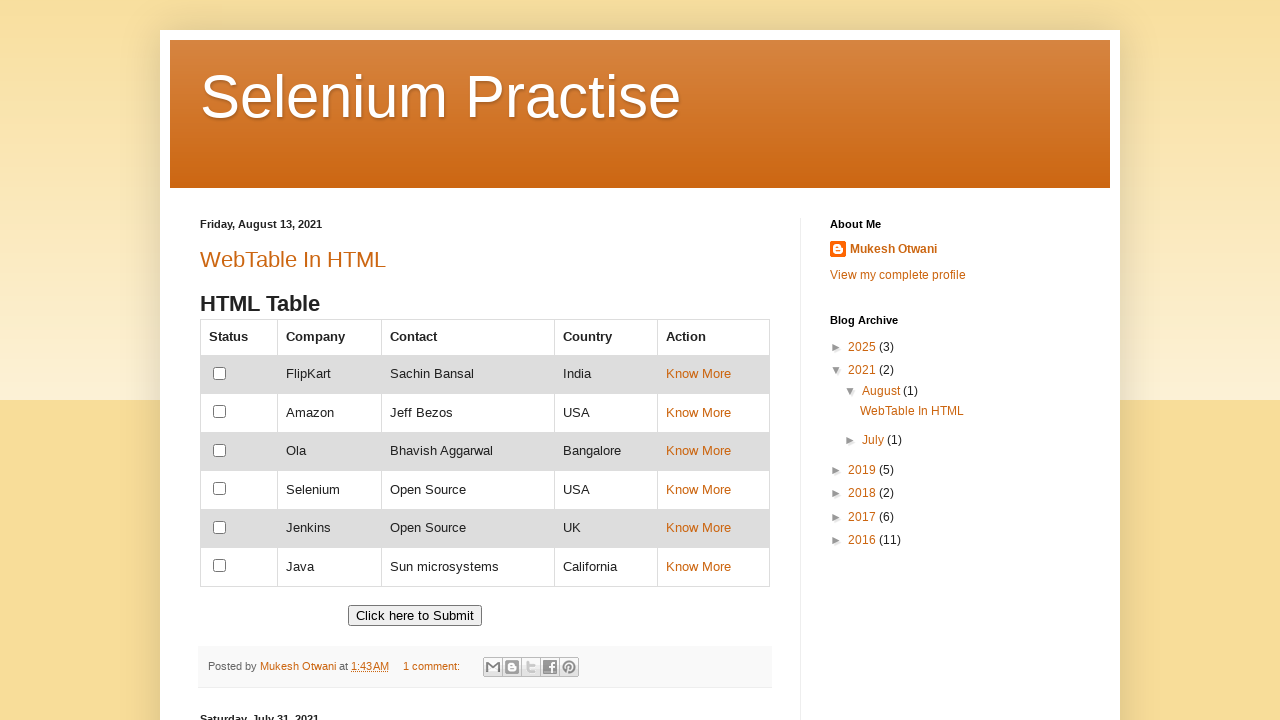

Clicked checkbox in row containing 'Amazon' at (220, 412) on //td[text()='Amazon']/preceding-sibling::td/input
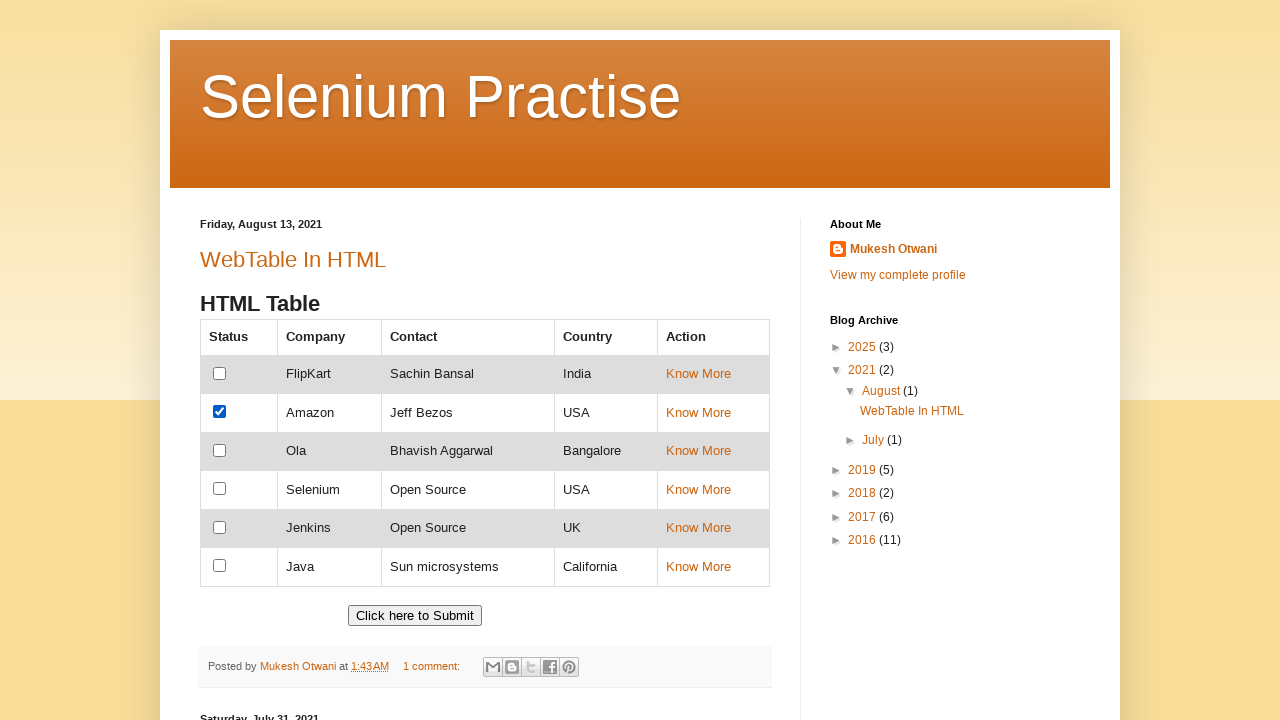

Clicked link in Amazon row at (698, 412) on //td[text()='Amazon']/following-sibling::td/a
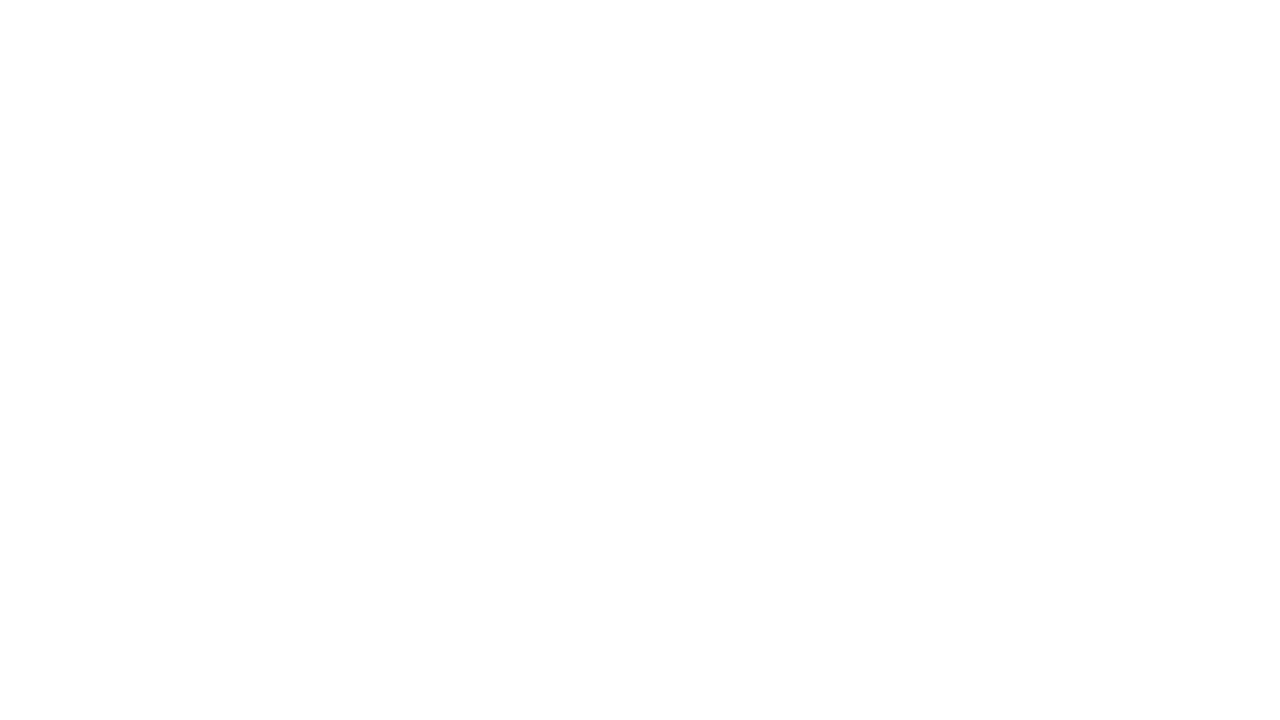

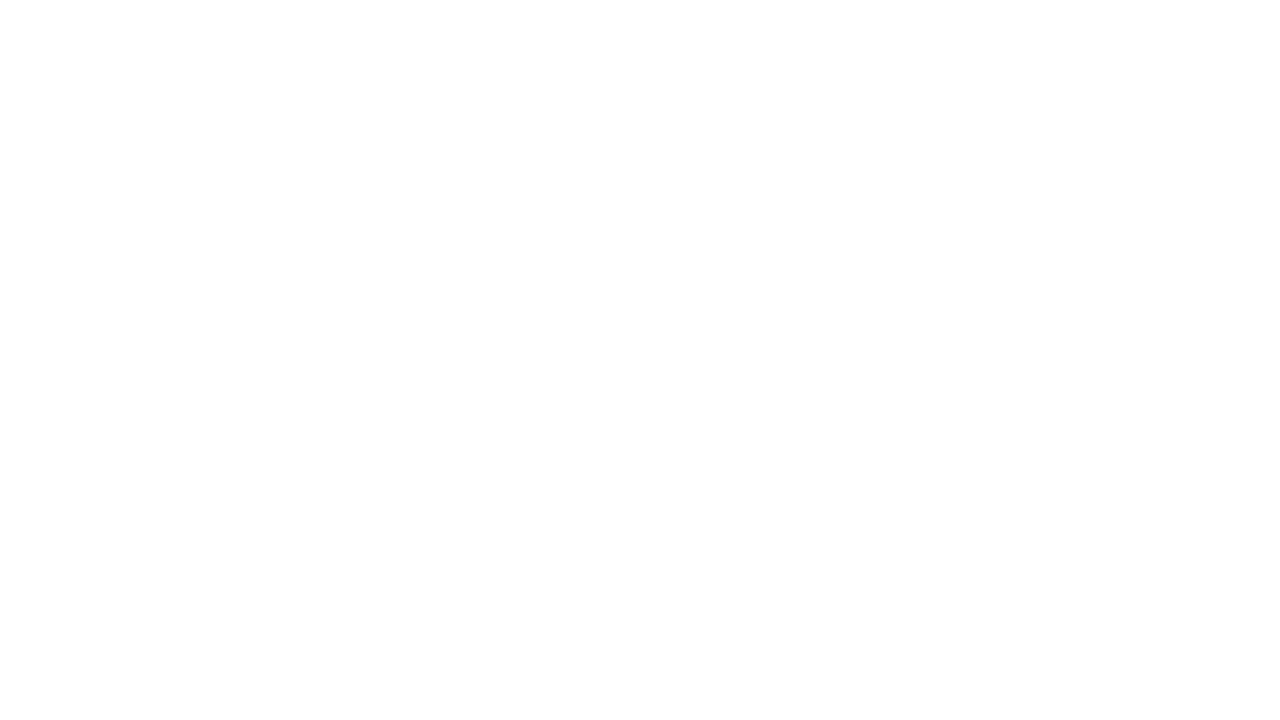